Tests opting out of default in scenario D by clicking "rather have" link, selecting option 2, saving, and checking out

Starting URL: https://daheim-kochen.github.io/?surveyID=nowhere&choiceScenario=332dfc59&consentNonce=e4c2790346bf4cbca22b961a324094ae&consentSessionID=consent

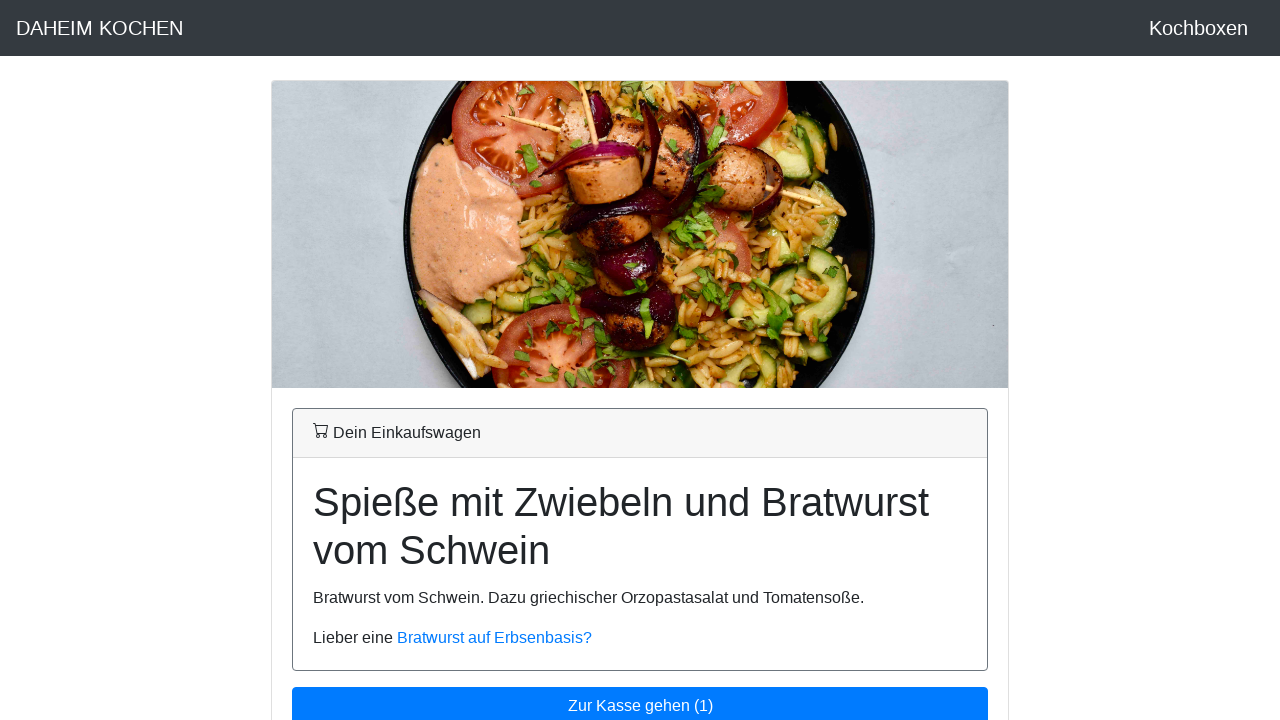

Clicked 'rather have' link to view alternative options at (494, 638) on #rather-have-link
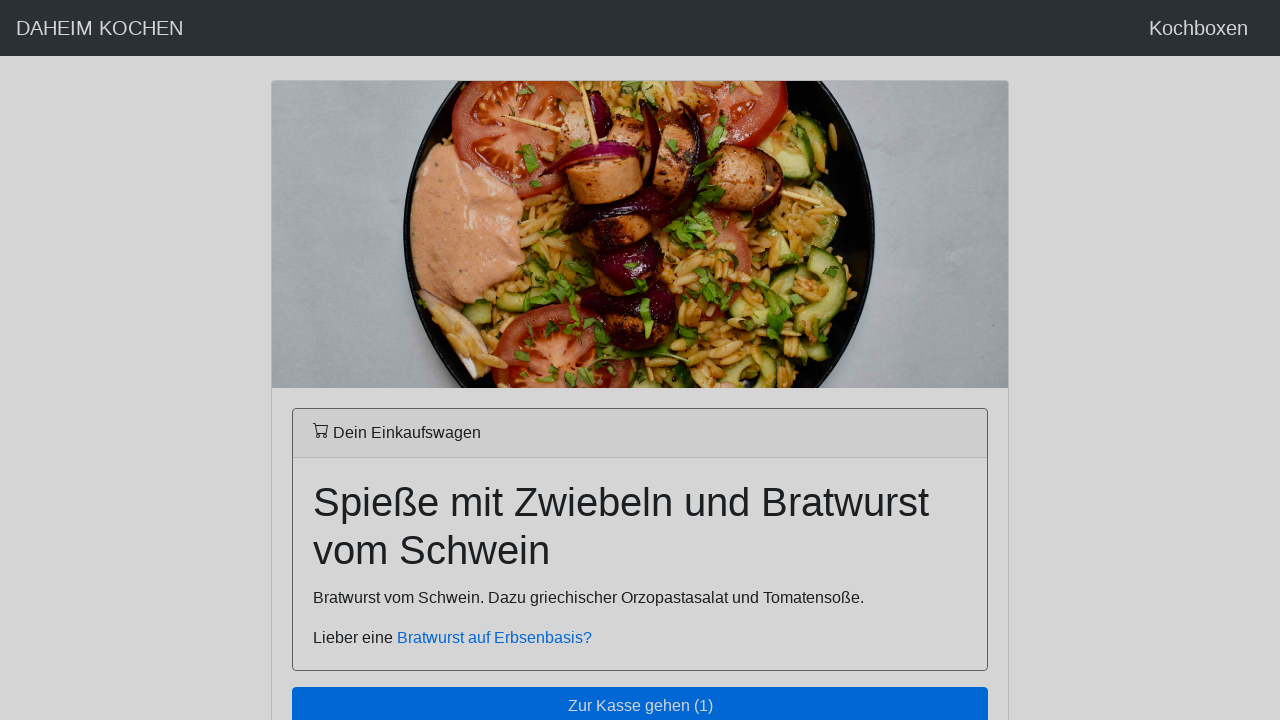

Selected option 2 from alternative choices at (640, 327) on #option2-button
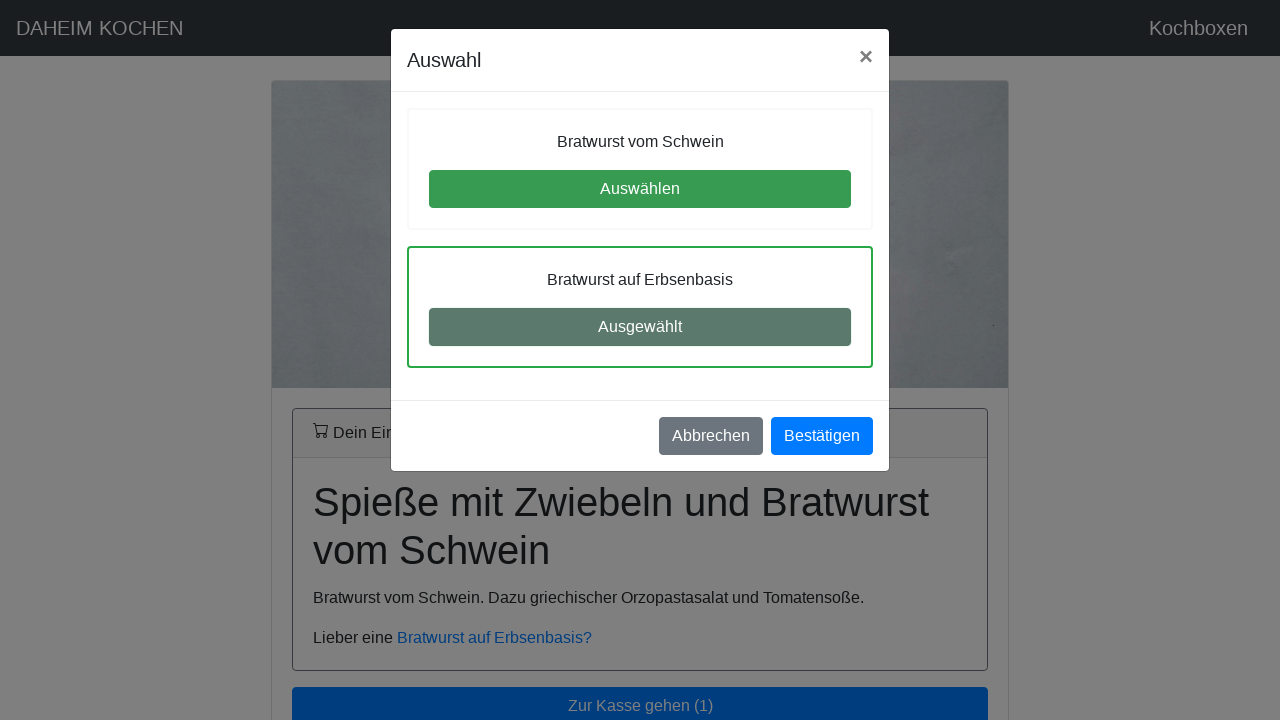

Clicked save button to confirm selection at (822, 436) on #save-item-button
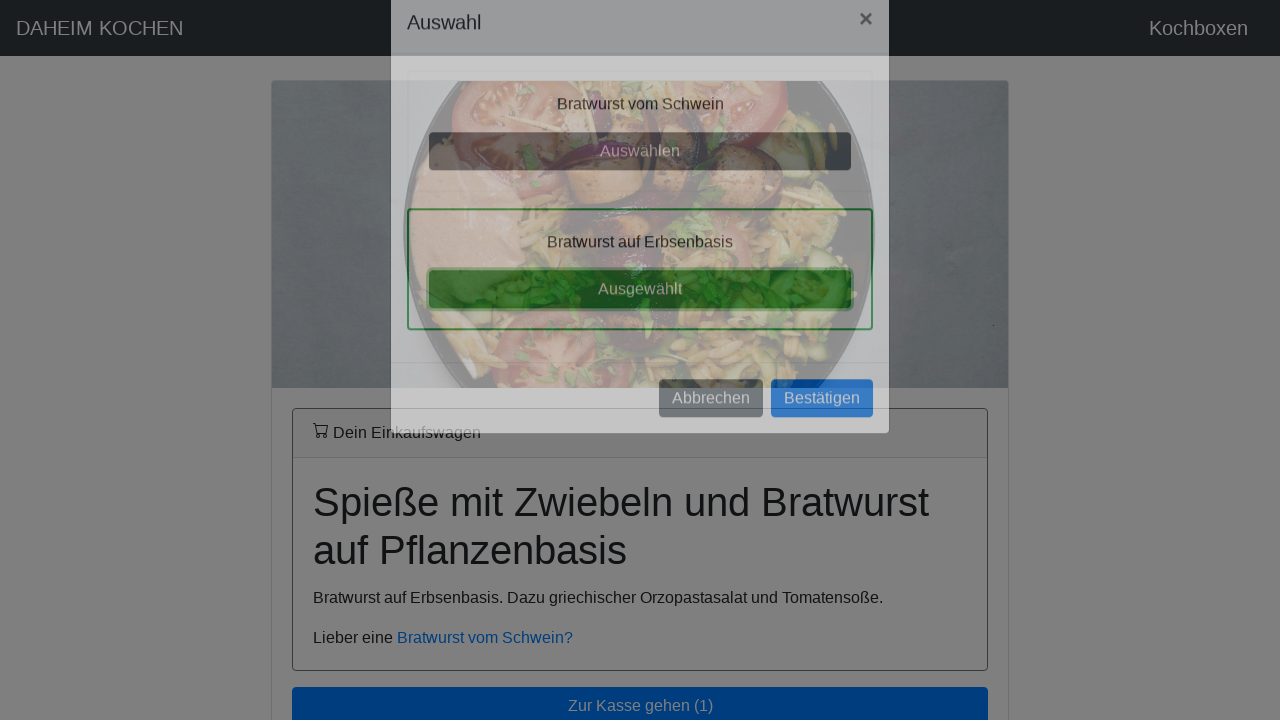

Clicked checkout button to complete transaction at (640, 701) on #checkout-button
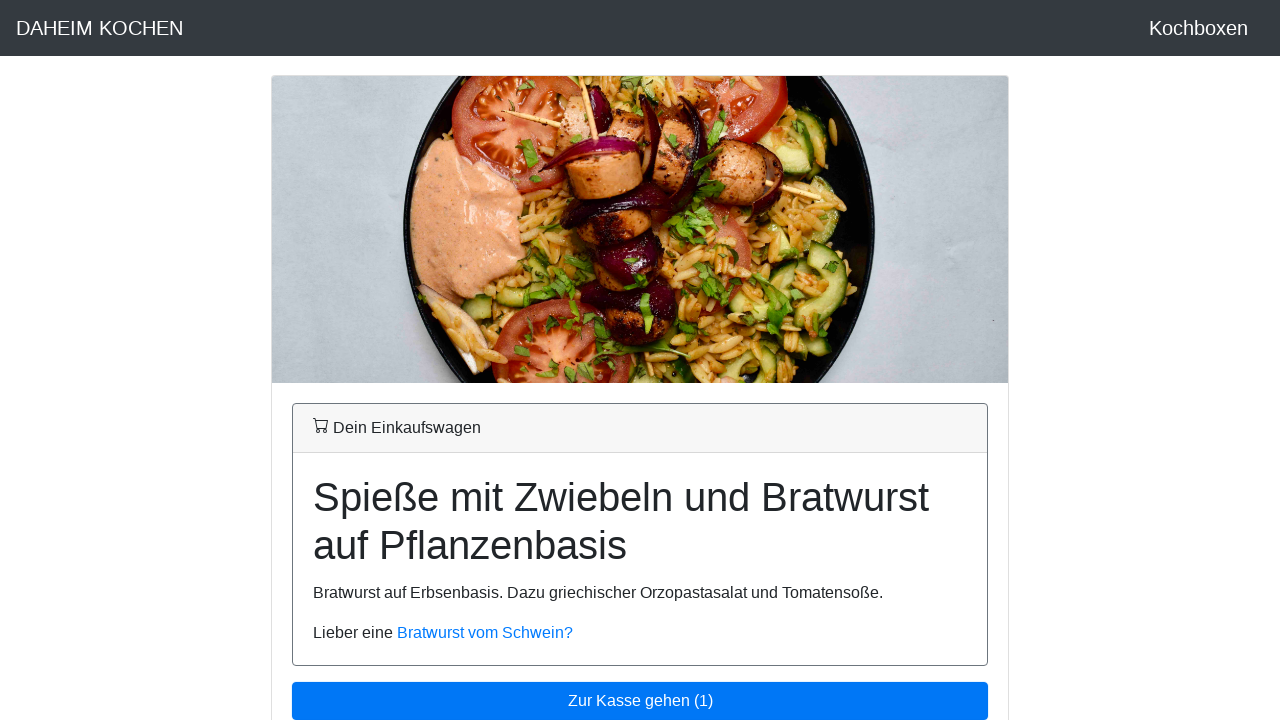

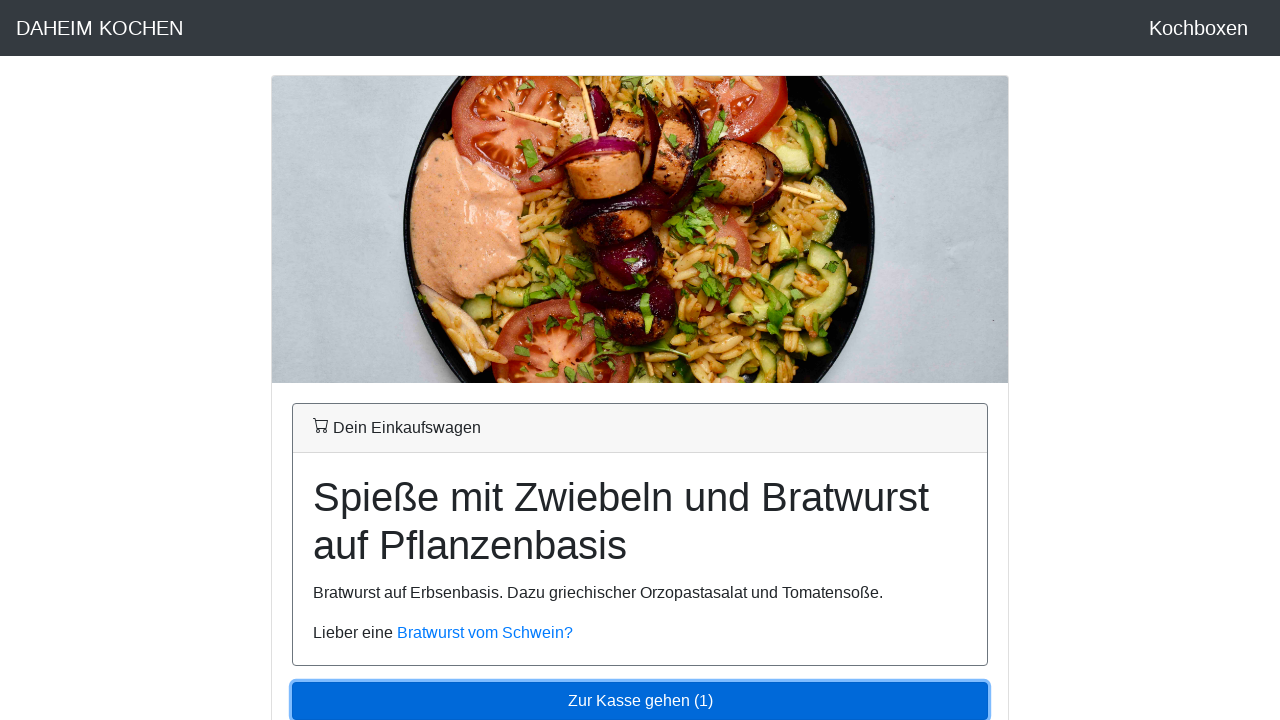